Tests mouse hover functionality by hovering over the first avatar on the page and verifying that the additional user information (caption) becomes visible.

Starting URL: http://the-internet.herokuapp.com/hovers

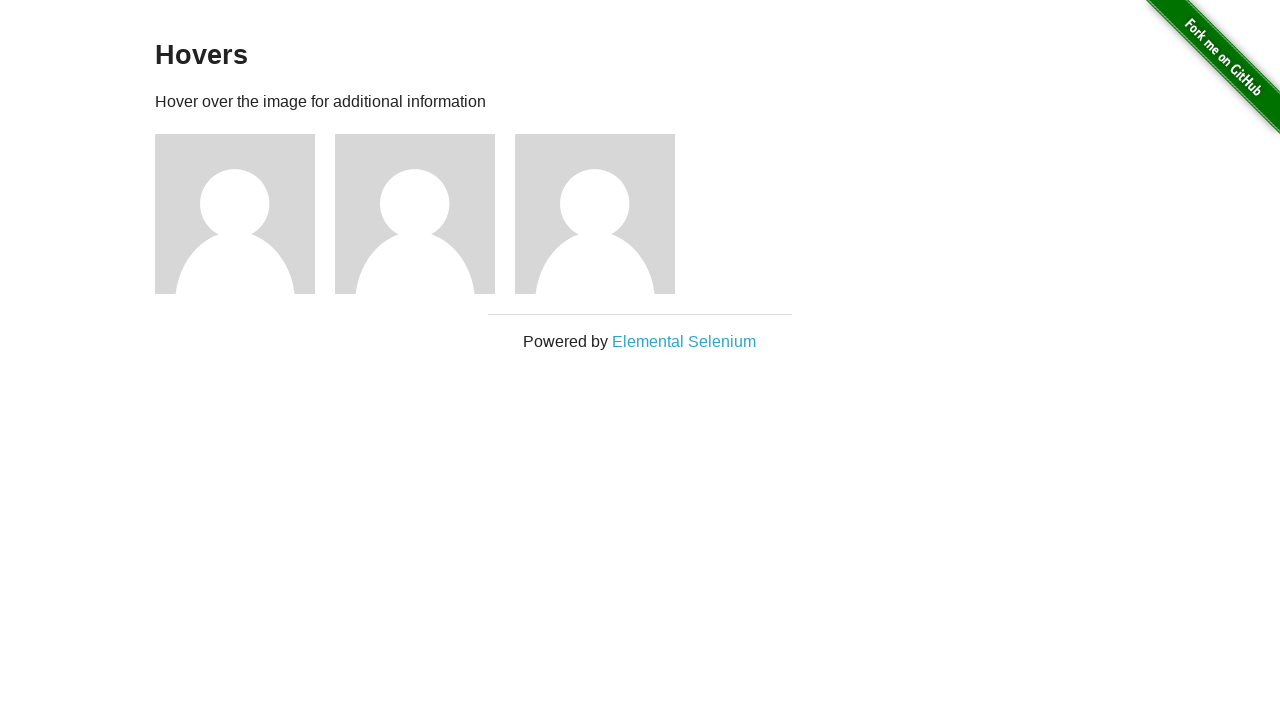

Located the first avatar element
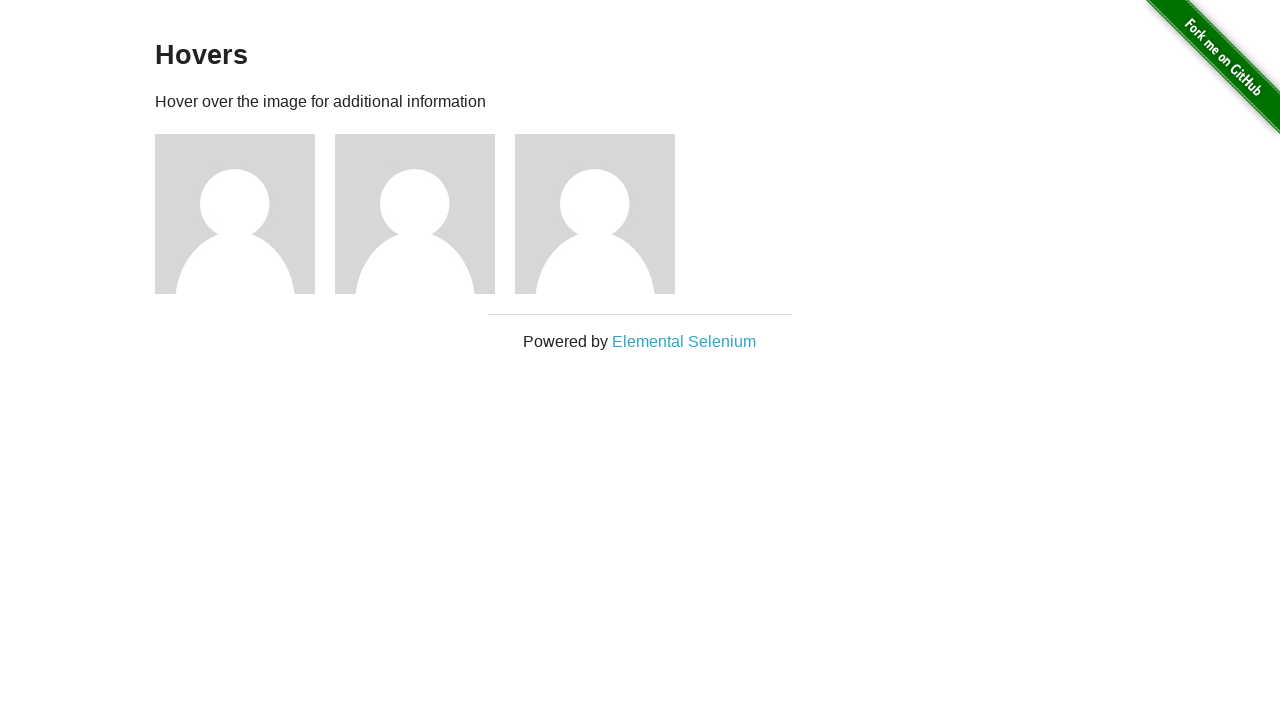

Hovered over the first avatar at (245, 214) on .figure >> nth=0
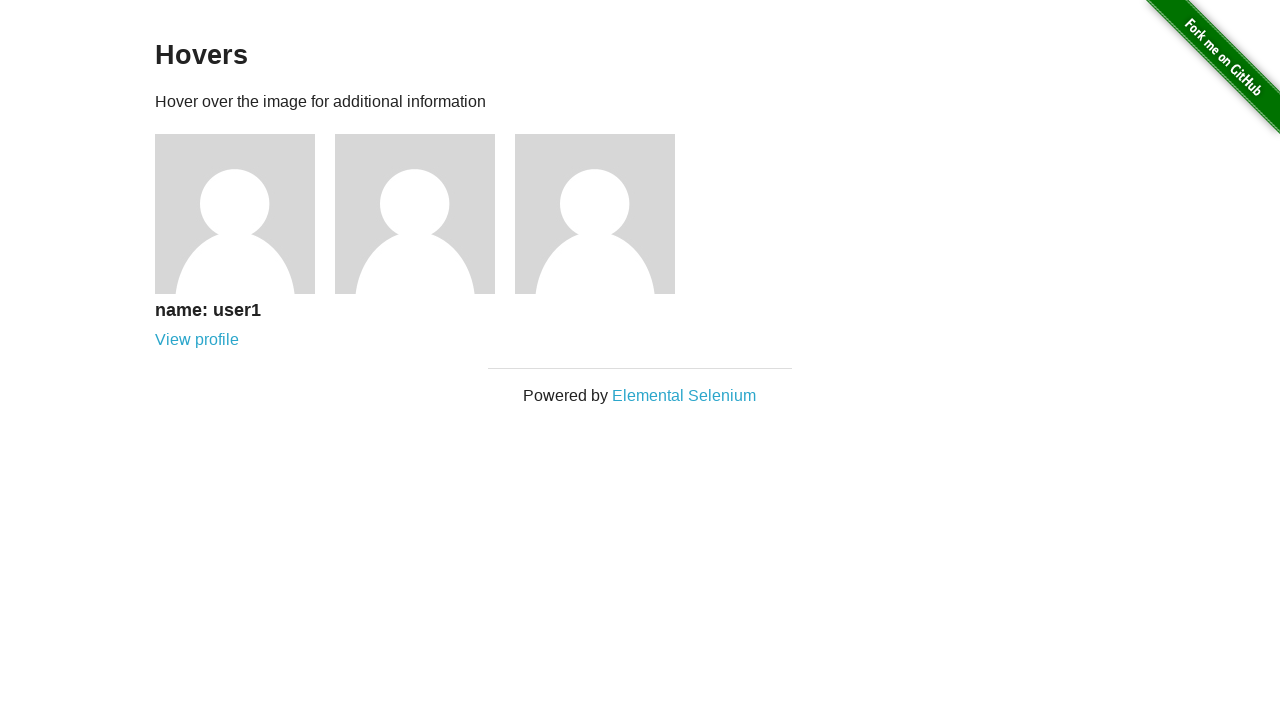

Located the caption element
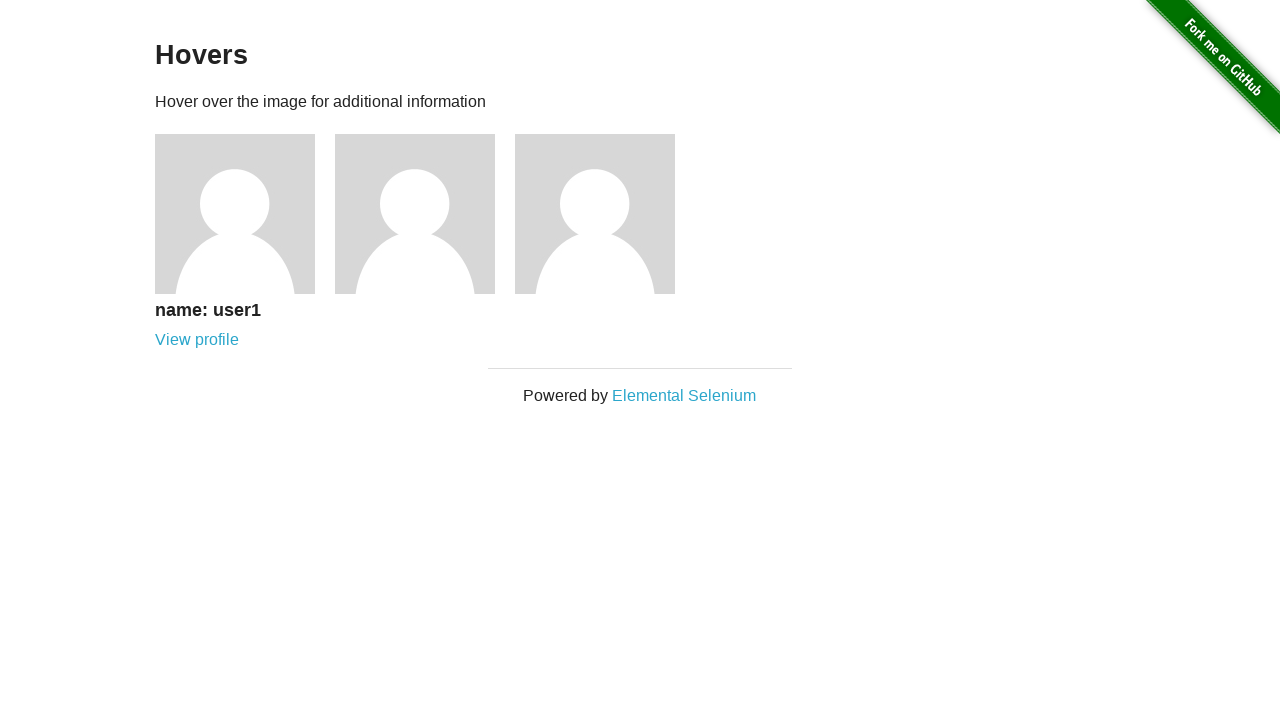

Verified that the caption is visible after hover
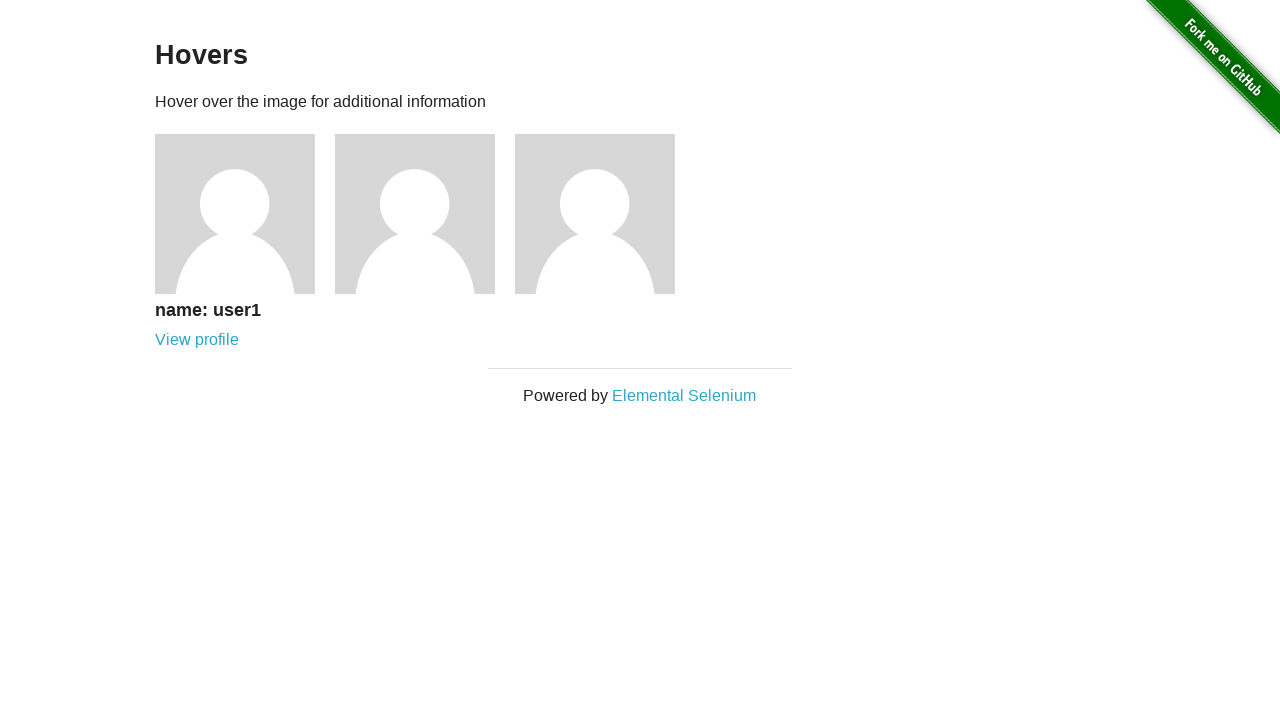

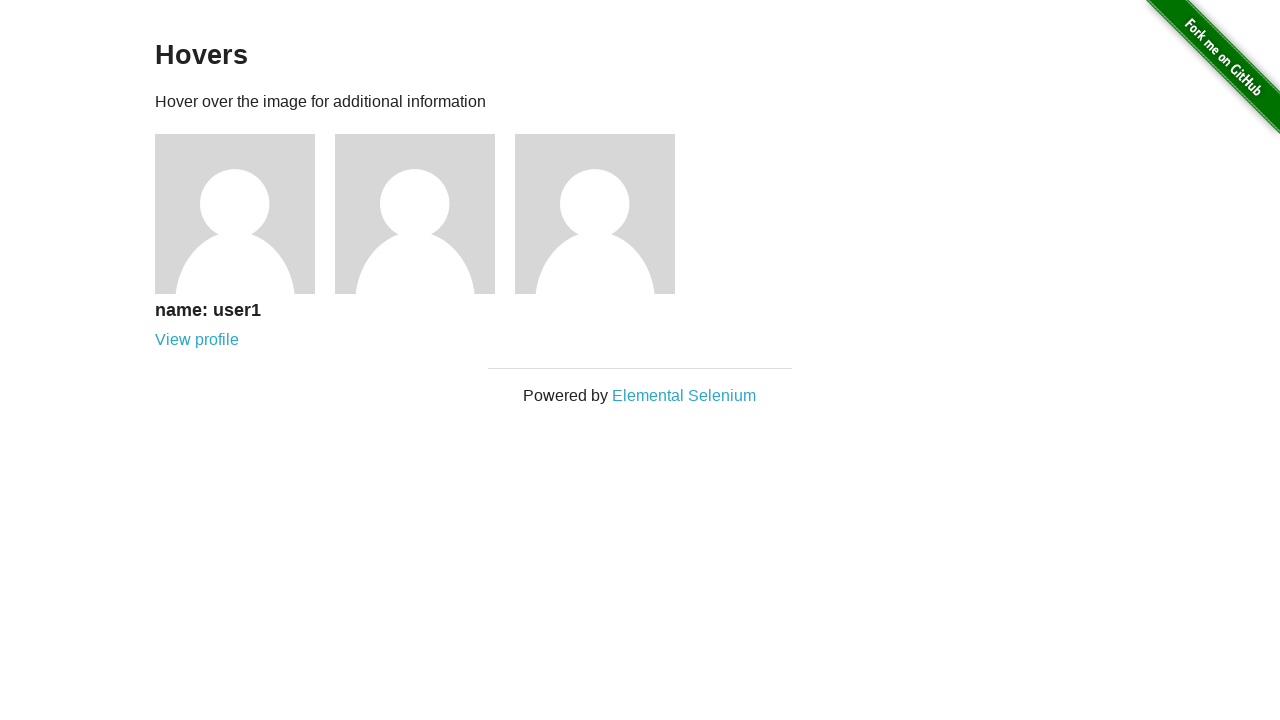